Tests the add-to-cart functionality on BrowserStack demo e-commerce site by adding a product to cart and verifying the cart displays the correct product.

Starting URL: https://www.bstackdemo.com

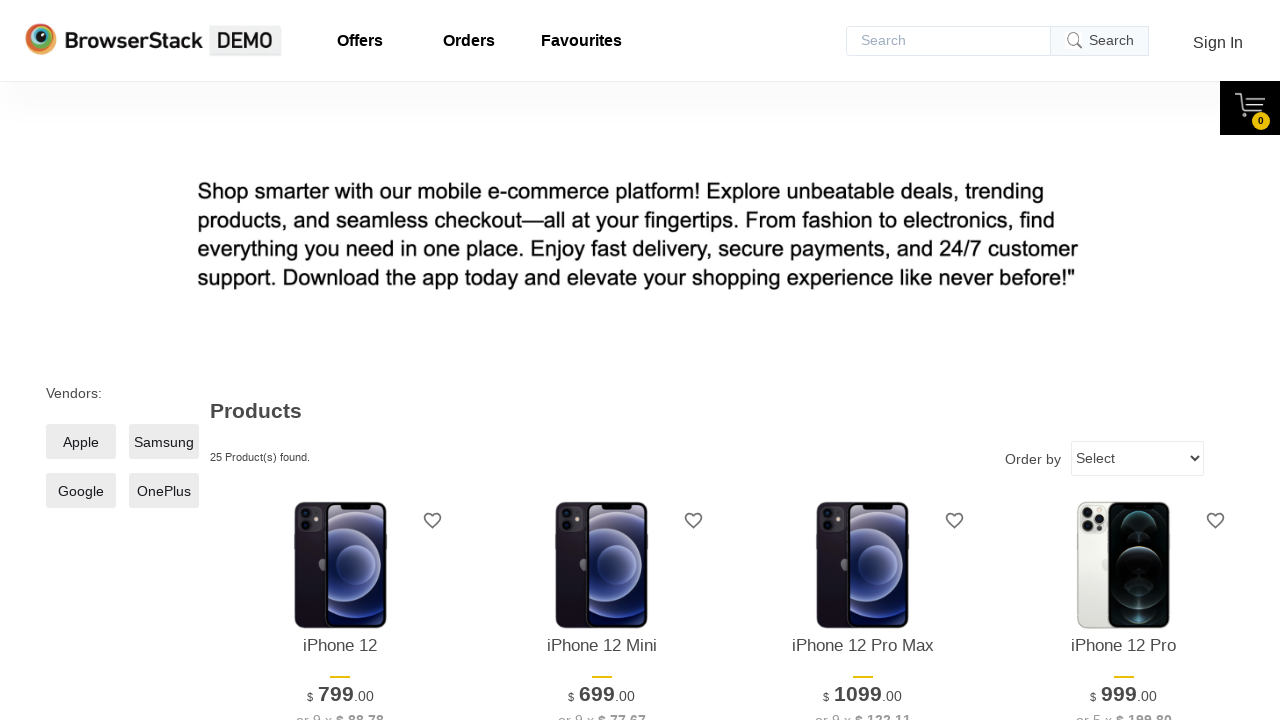

Verified page title contains 'StackDemo'
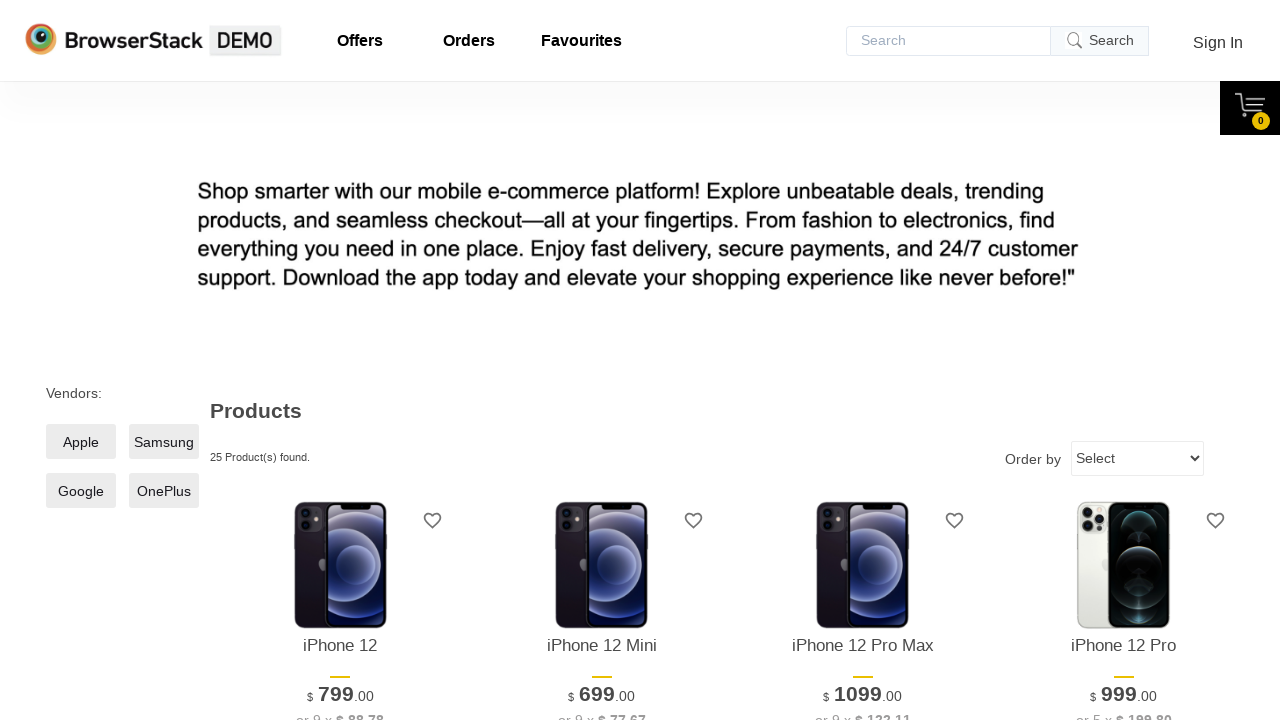

Retrieved product name from product display
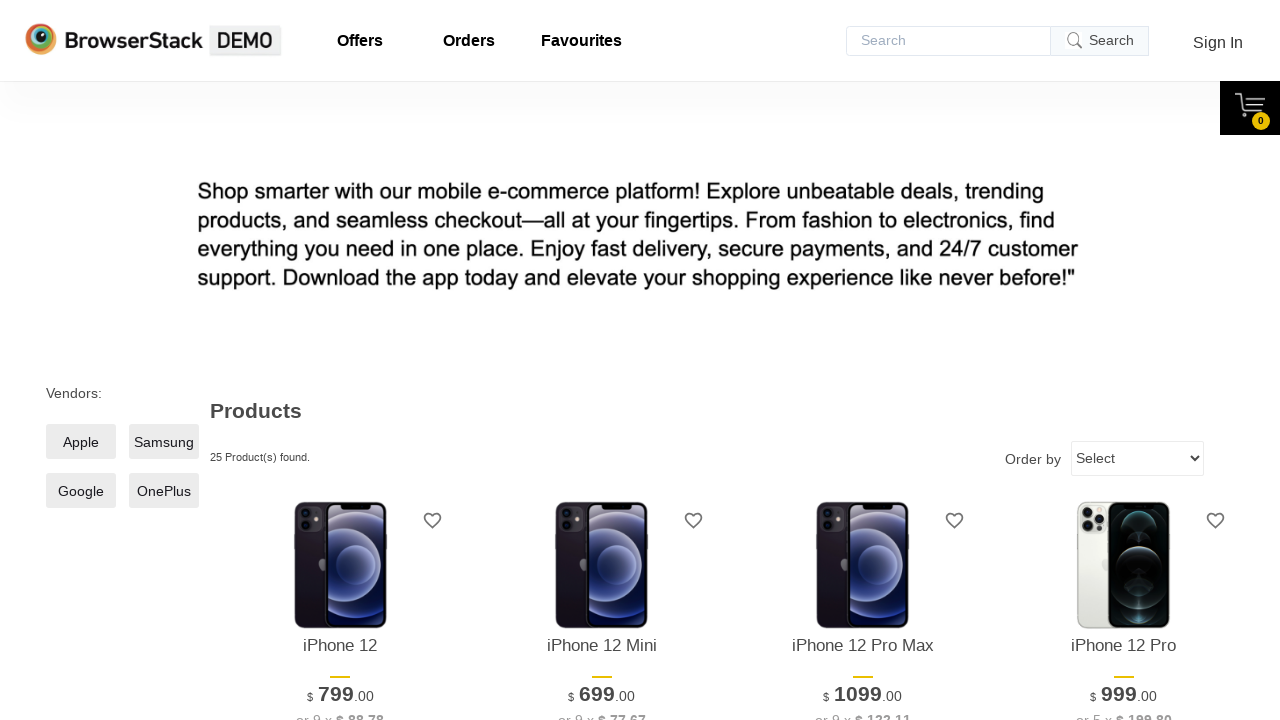

Clicked add to cart button for first product at (340, 361) on xpath=//*[@id='1']/div[4]
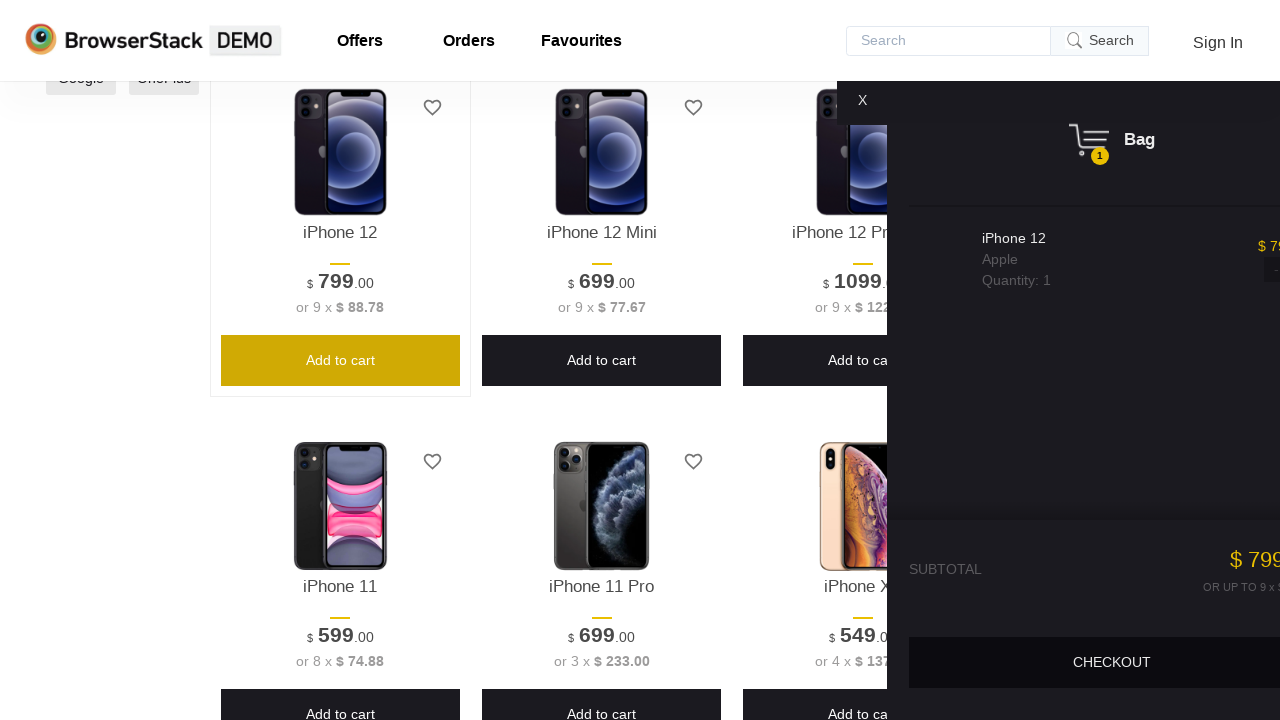

Waited for cart content to become visible
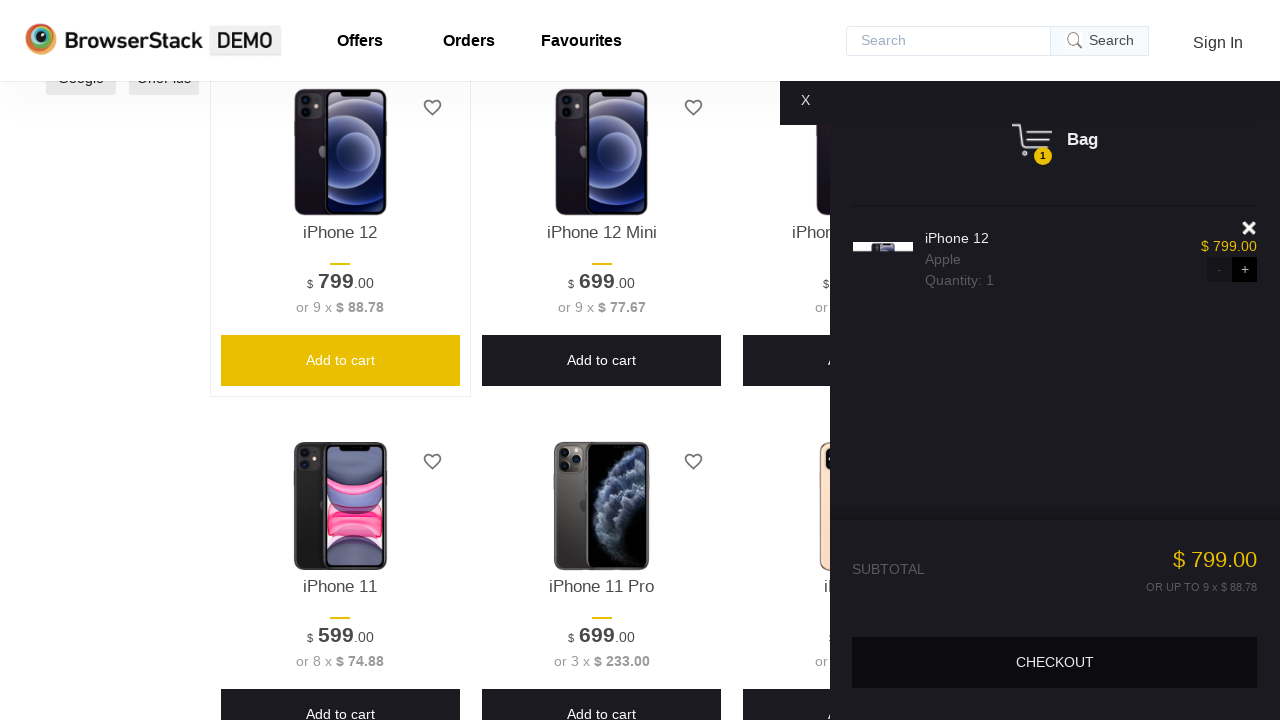

Verified cart content is visible
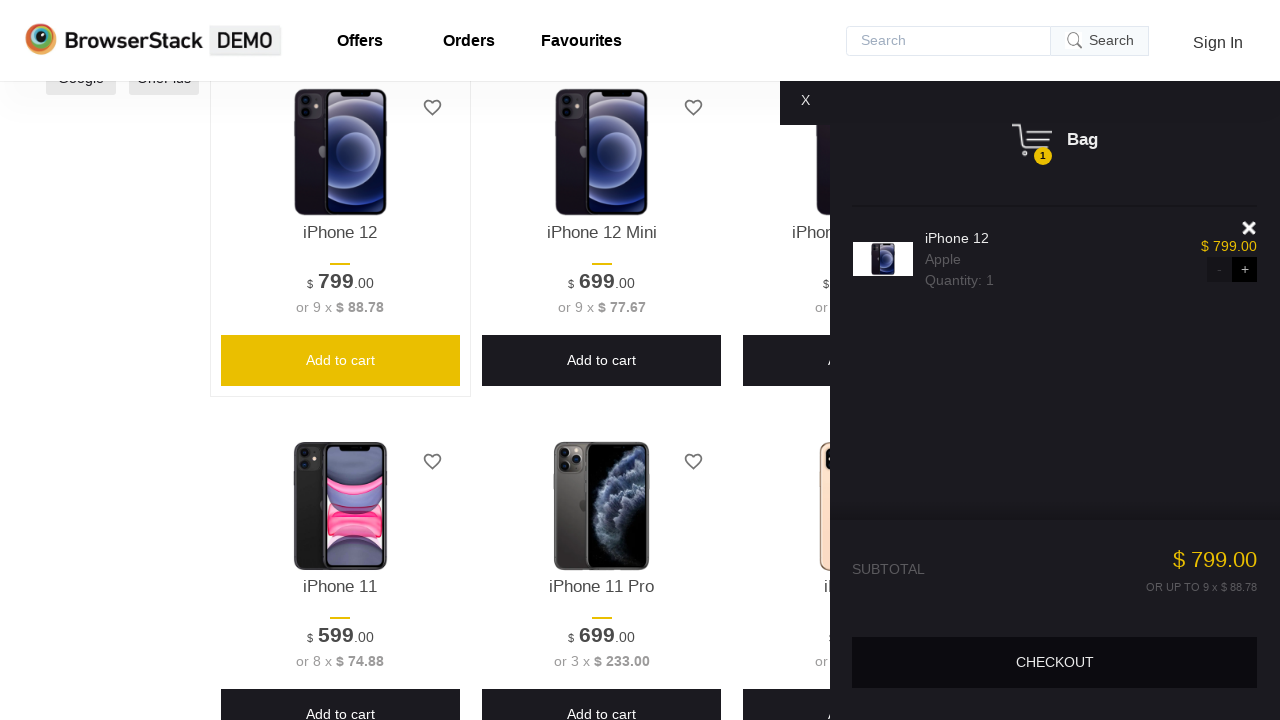

Retrieved product name from cart
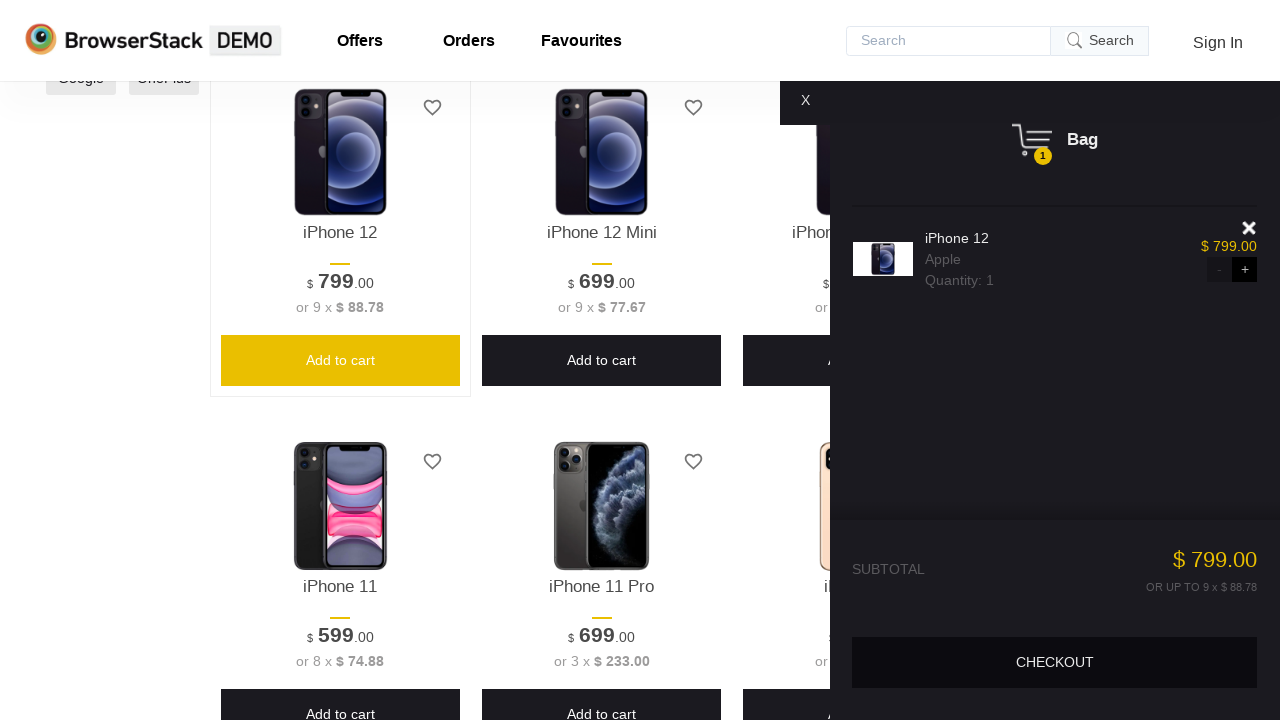

Verified product name in cart matches product name on screen
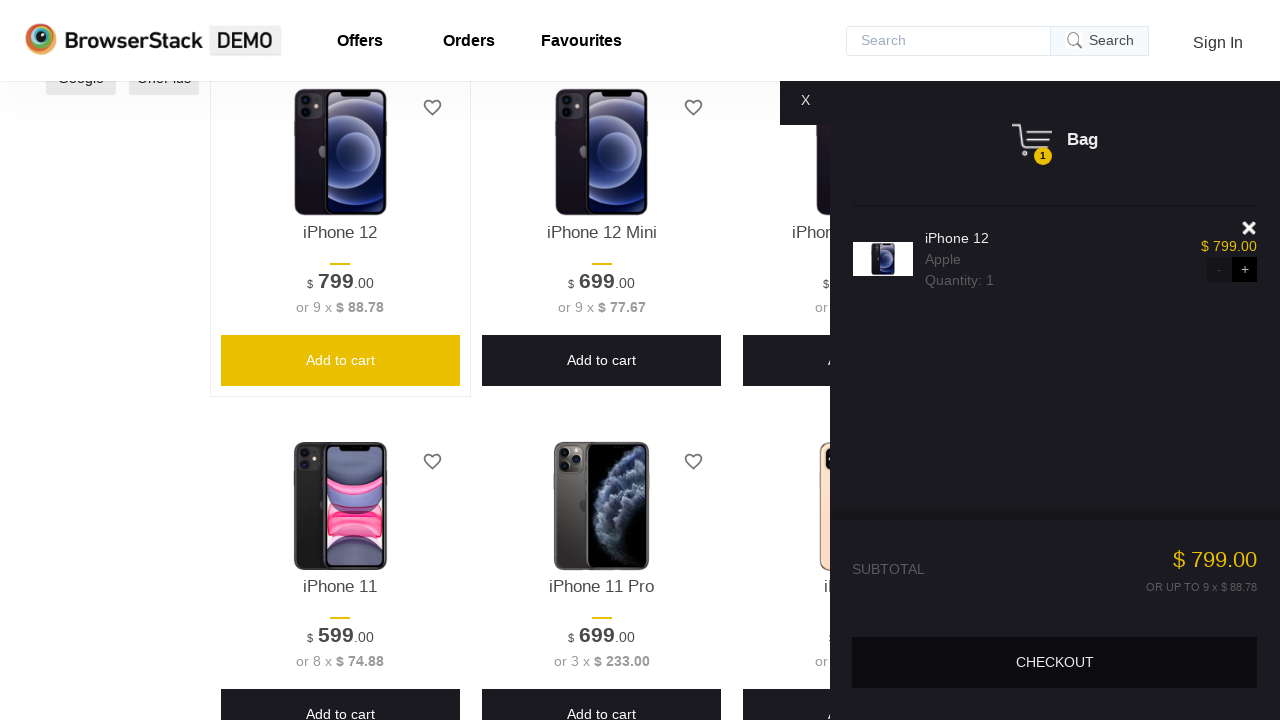

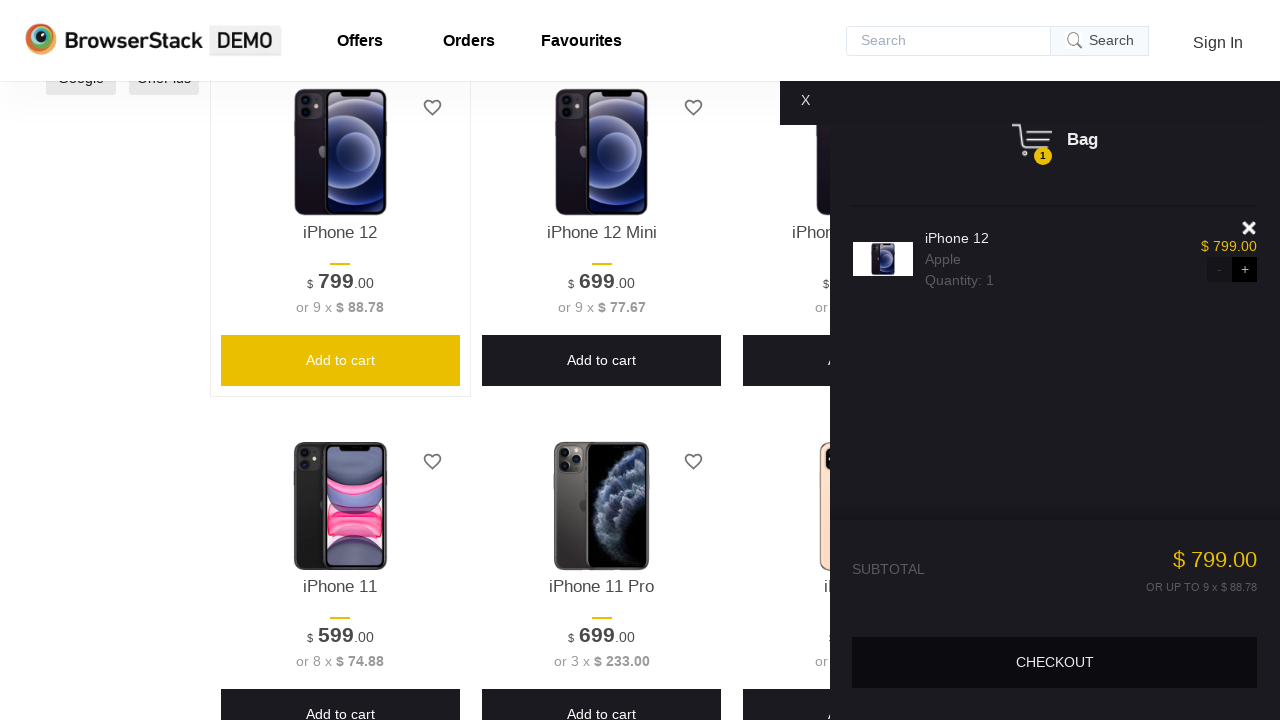